Navigates to Flipkart e-commerce homepage and verifies the page loads

Starting URL: https://www.flipkart.com/

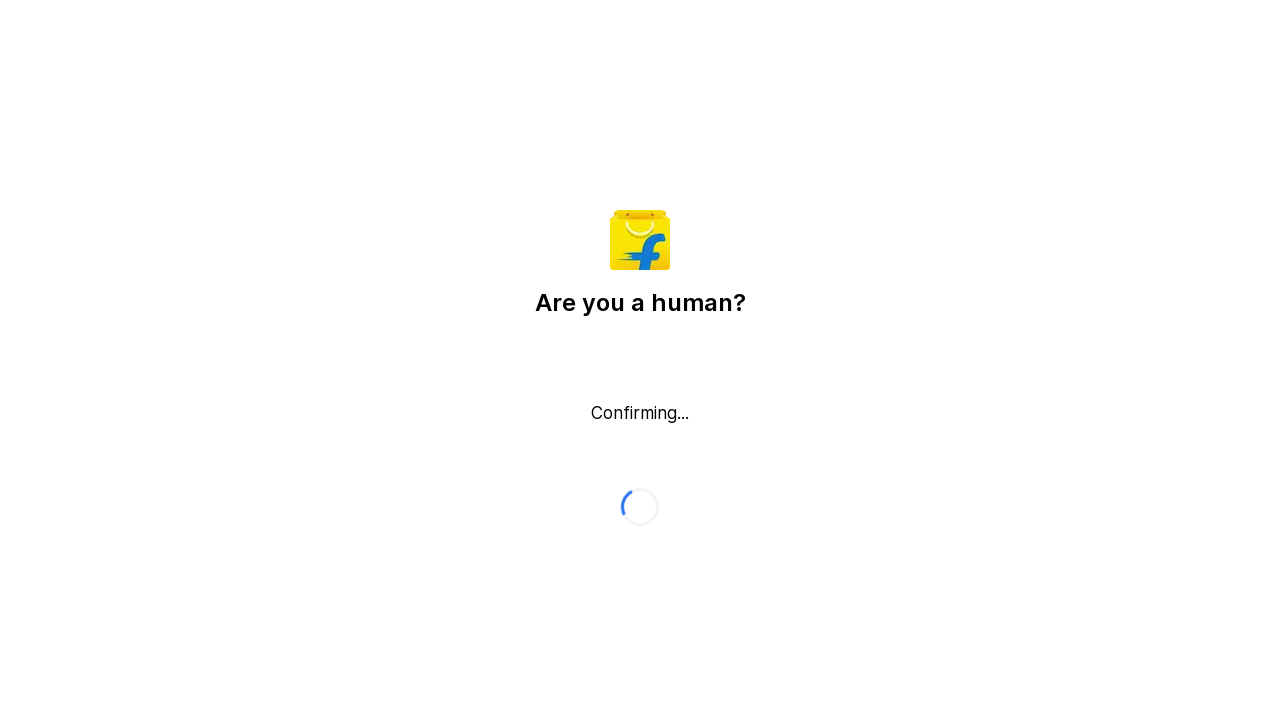

Waited for page DOM content to load
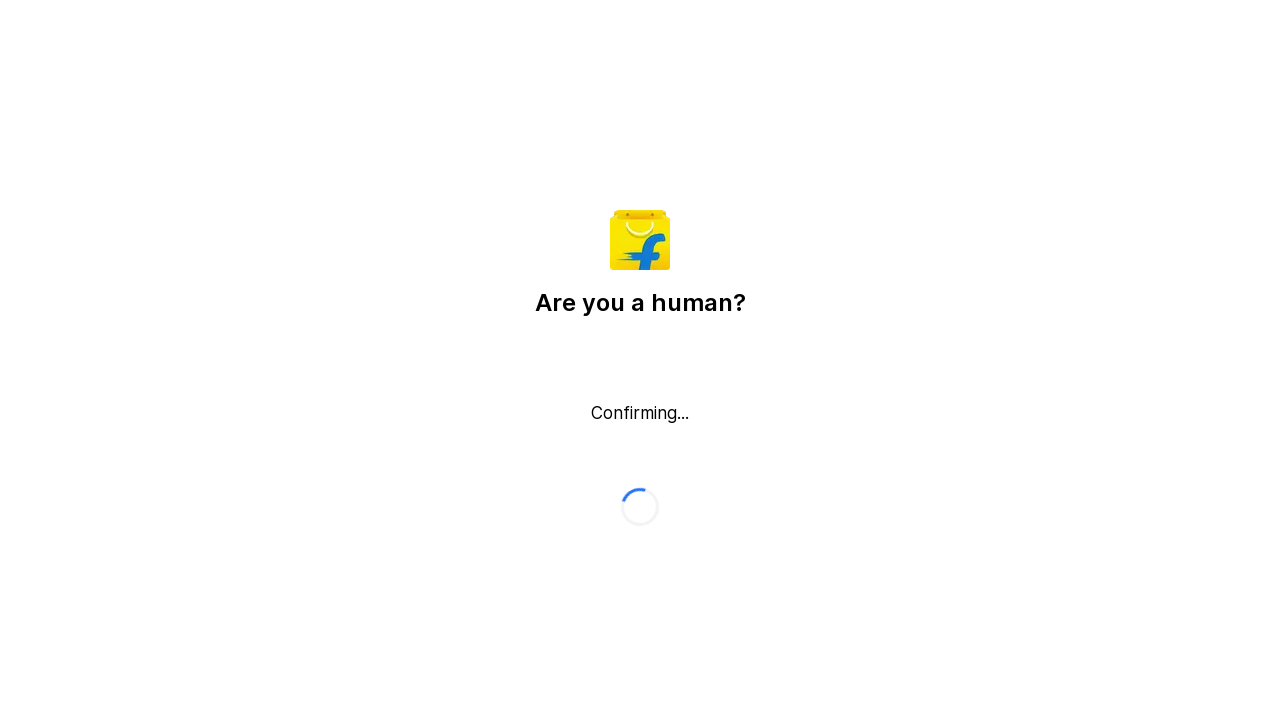

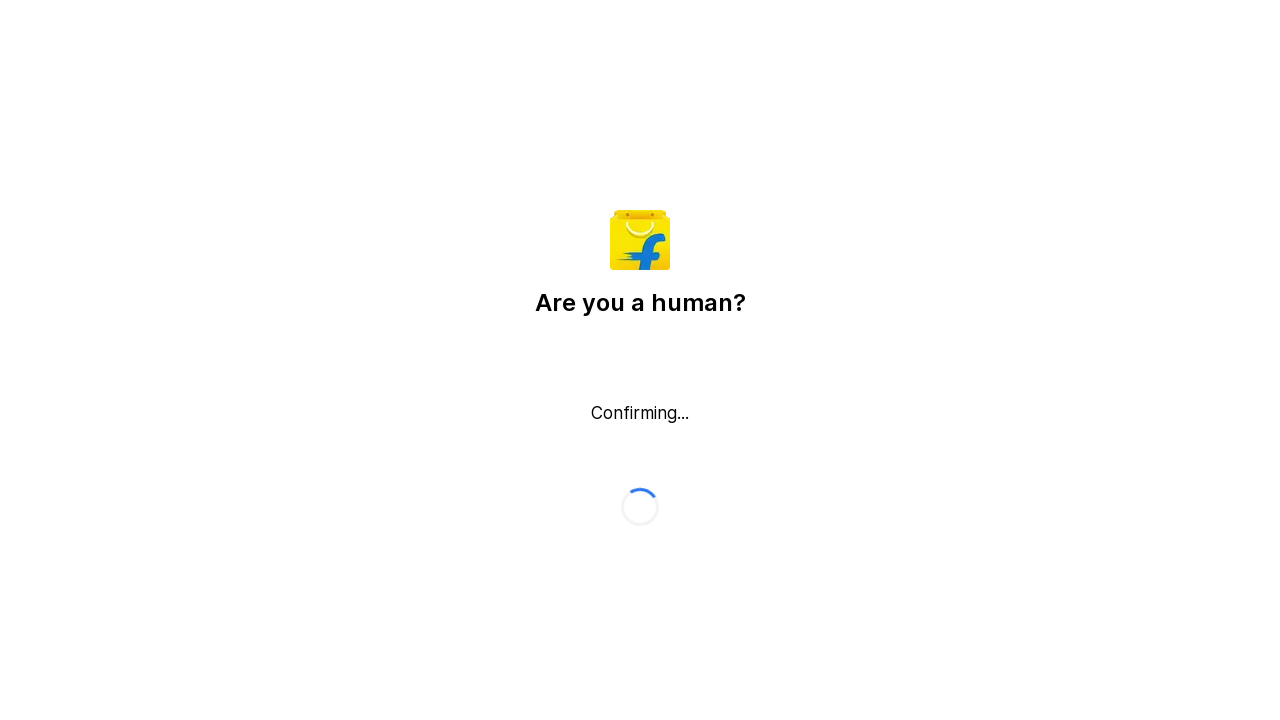